Navigates to the Mumbai Indians cricket team homepage and verifies the page loads successfully

Starting URL: https://www.mumbaiindians.com/

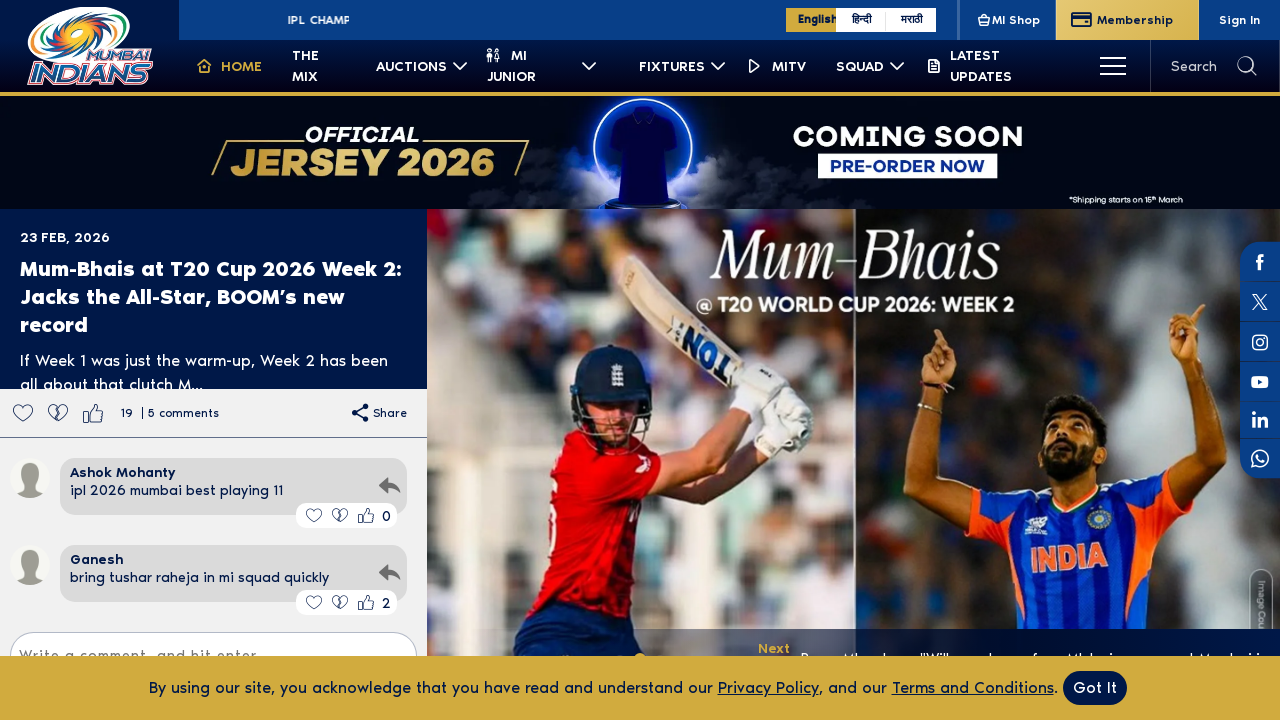

Waited for Mumbai Indians homepage to load (DOM content loaded)
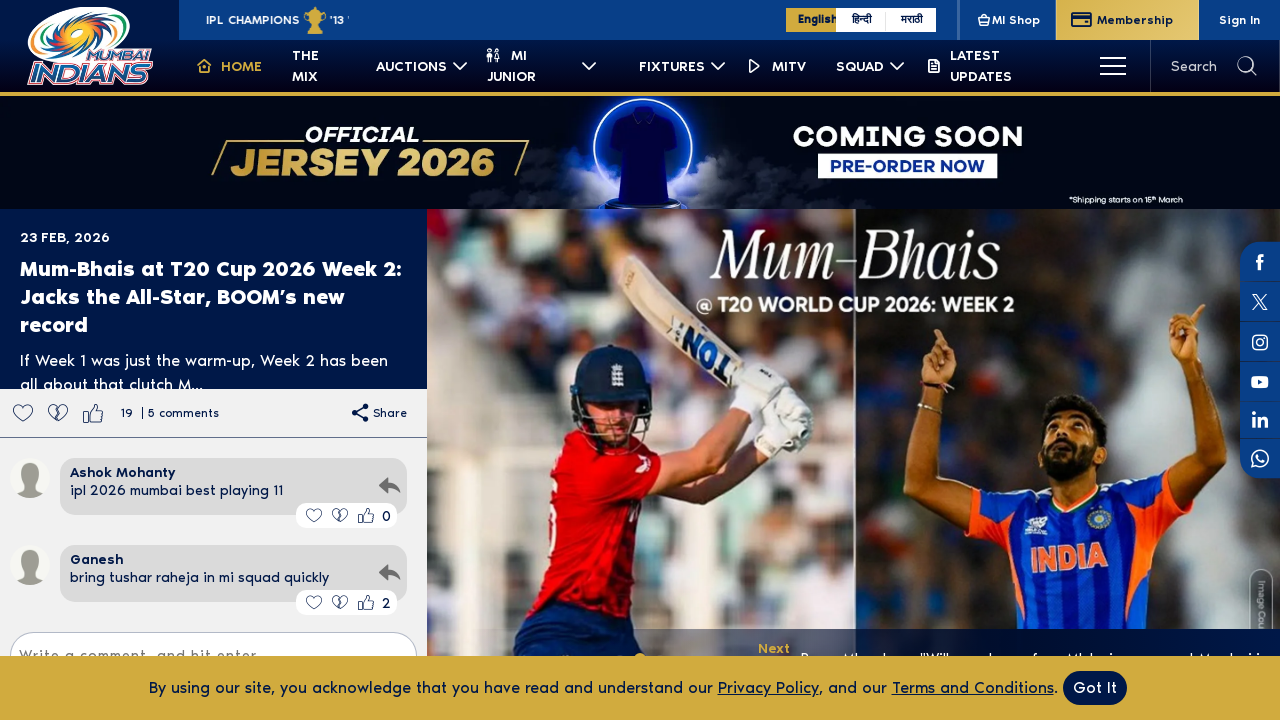

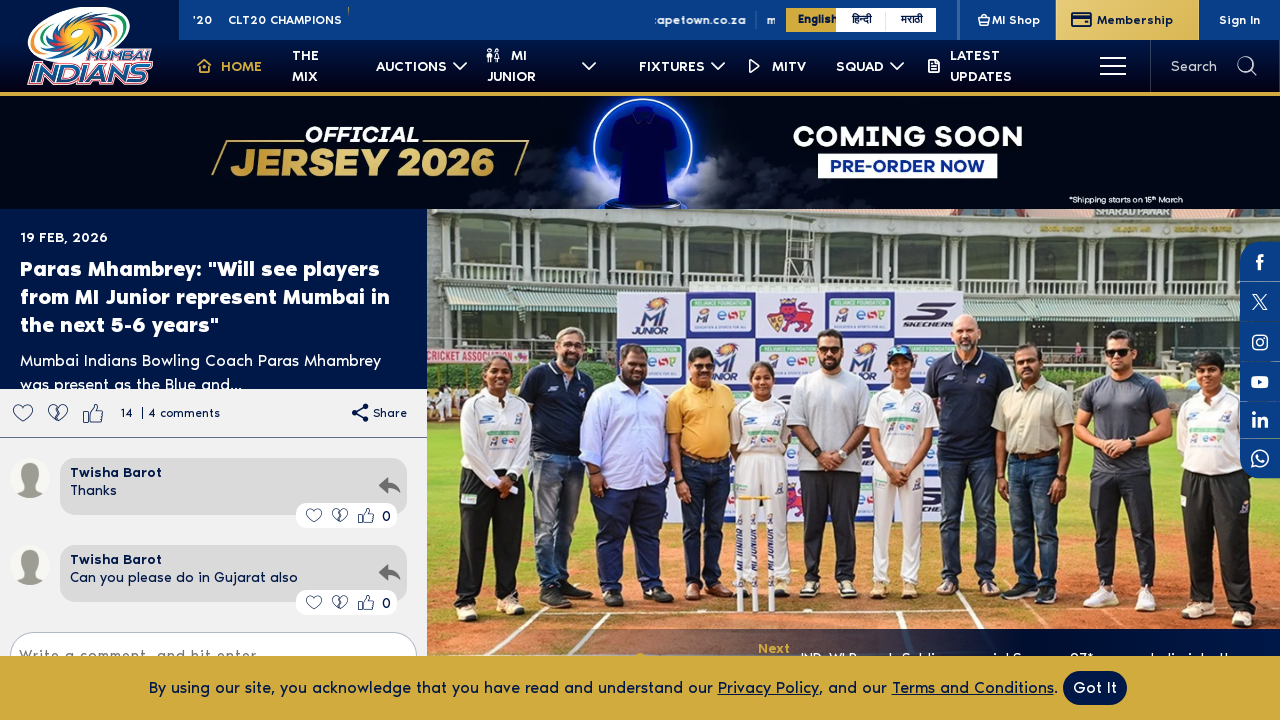